Tests A/B test opt-out functionality by visiting the split test page, checking if in A/B test group, adding opt-out cookie, refreshing, and verifying the page shows "No A/B Test"

Starting URL: http://the-internet.herokuapp.com/abtest

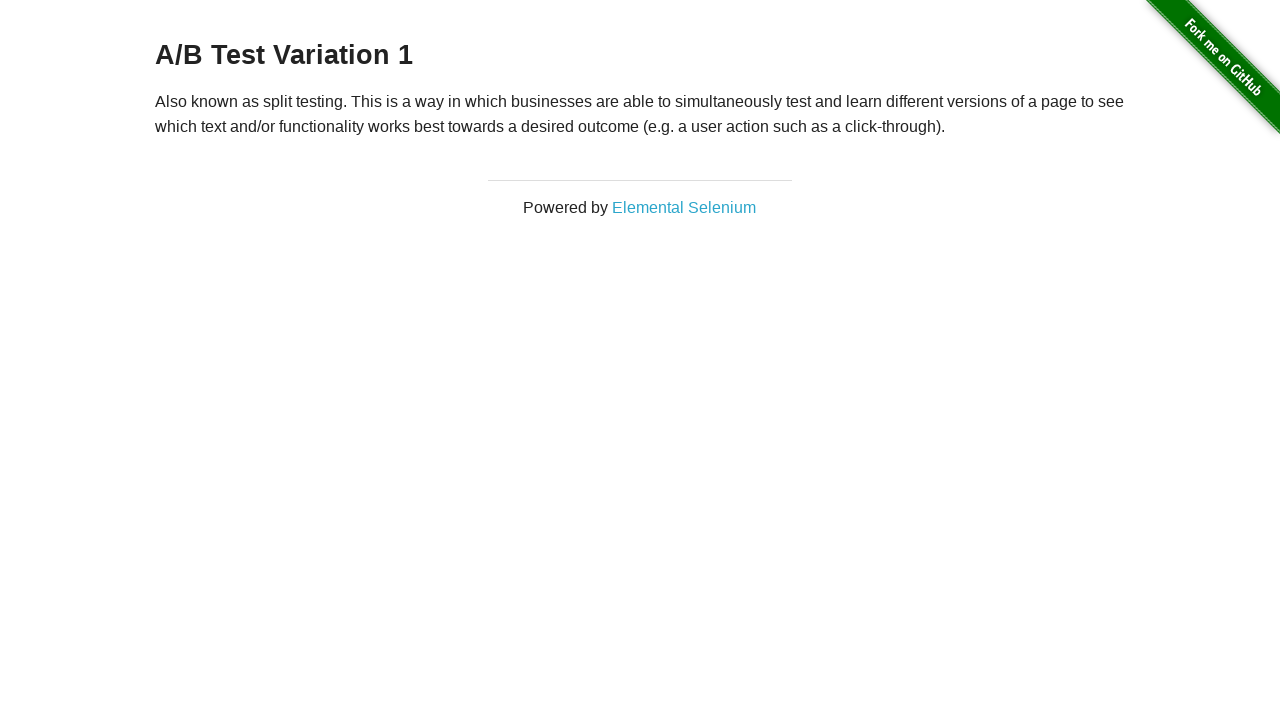

Retrieved initial heading text to check A/B test status
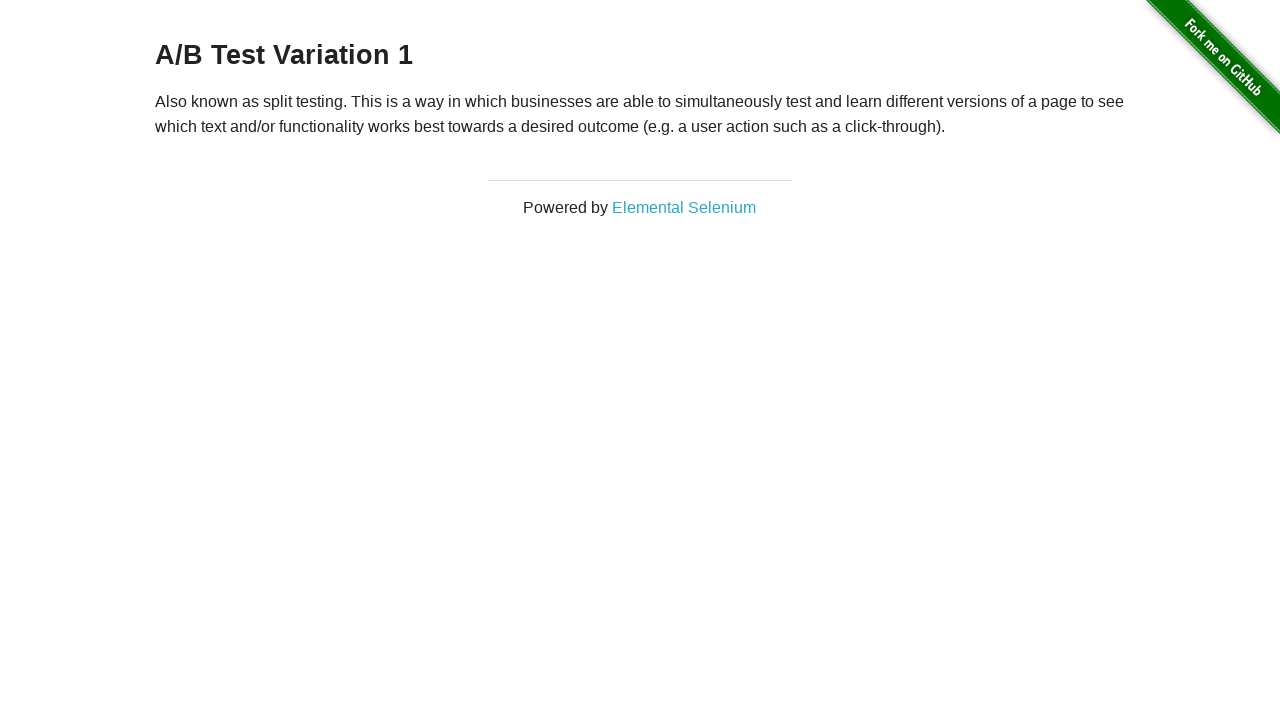

Added optimizelyOptOut cookie to opt out of A/B test
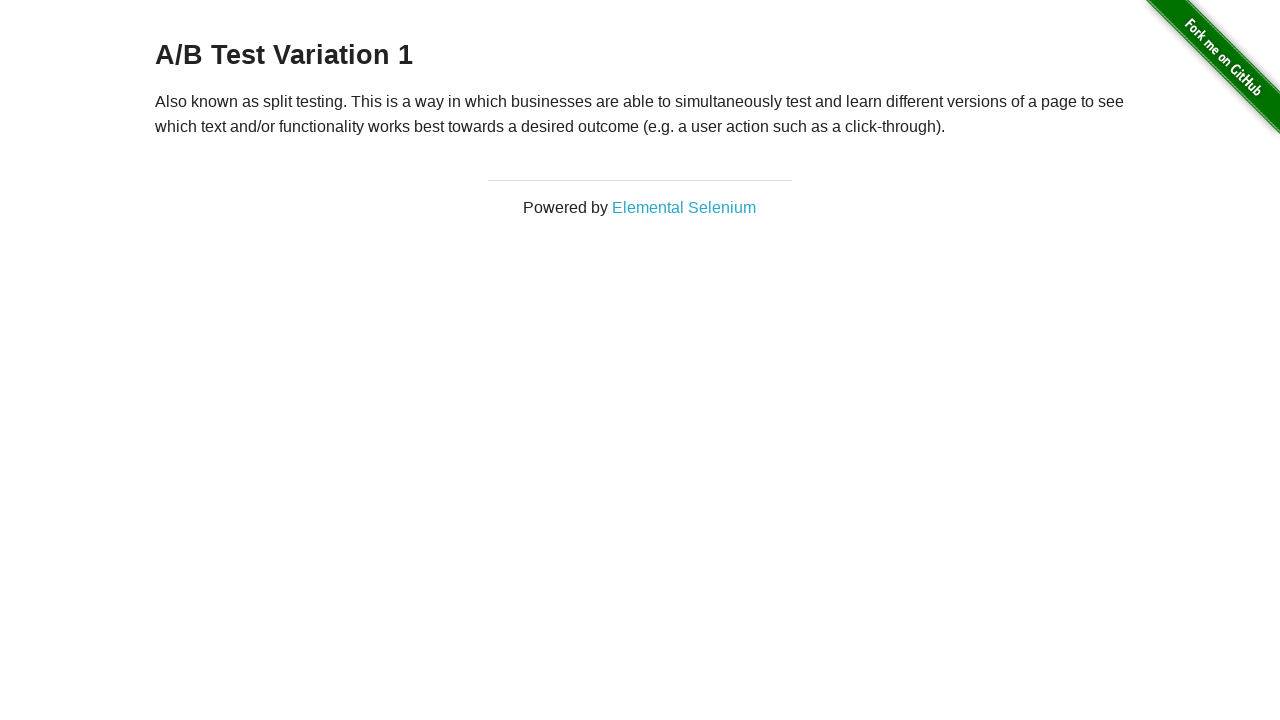

Reloaded page after adding opt-out cookie
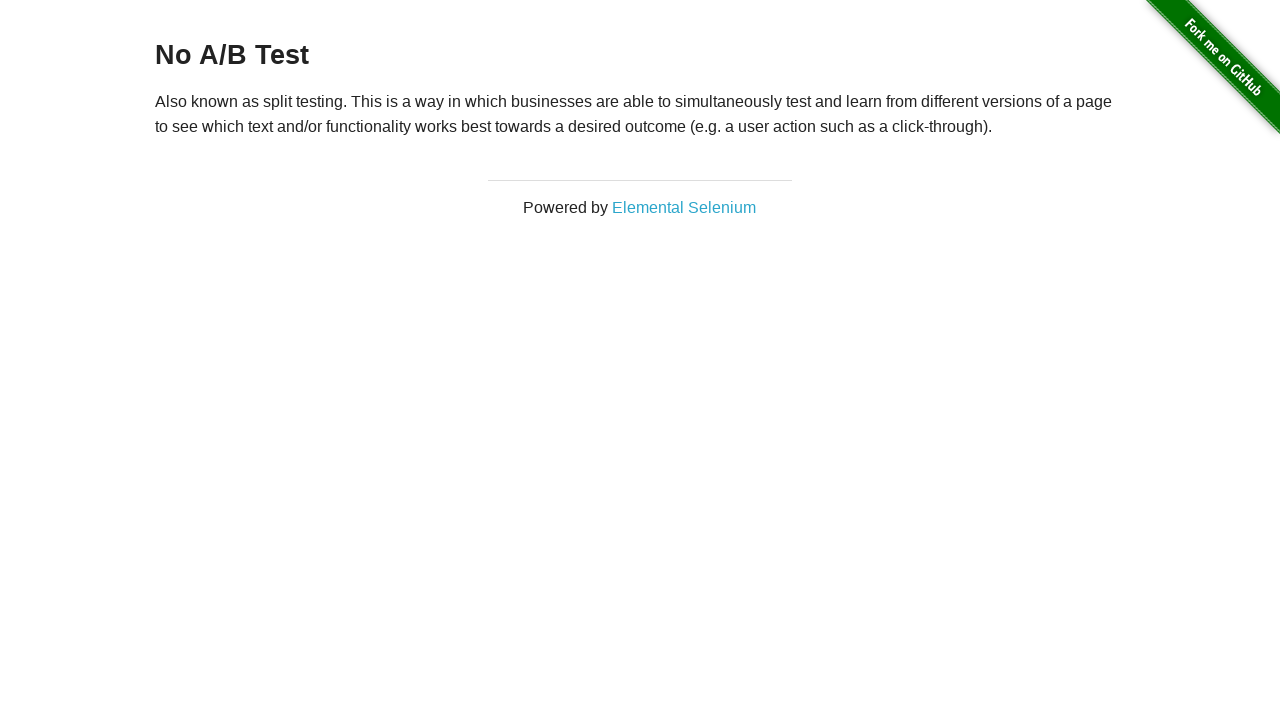

Waited for heading element to be present
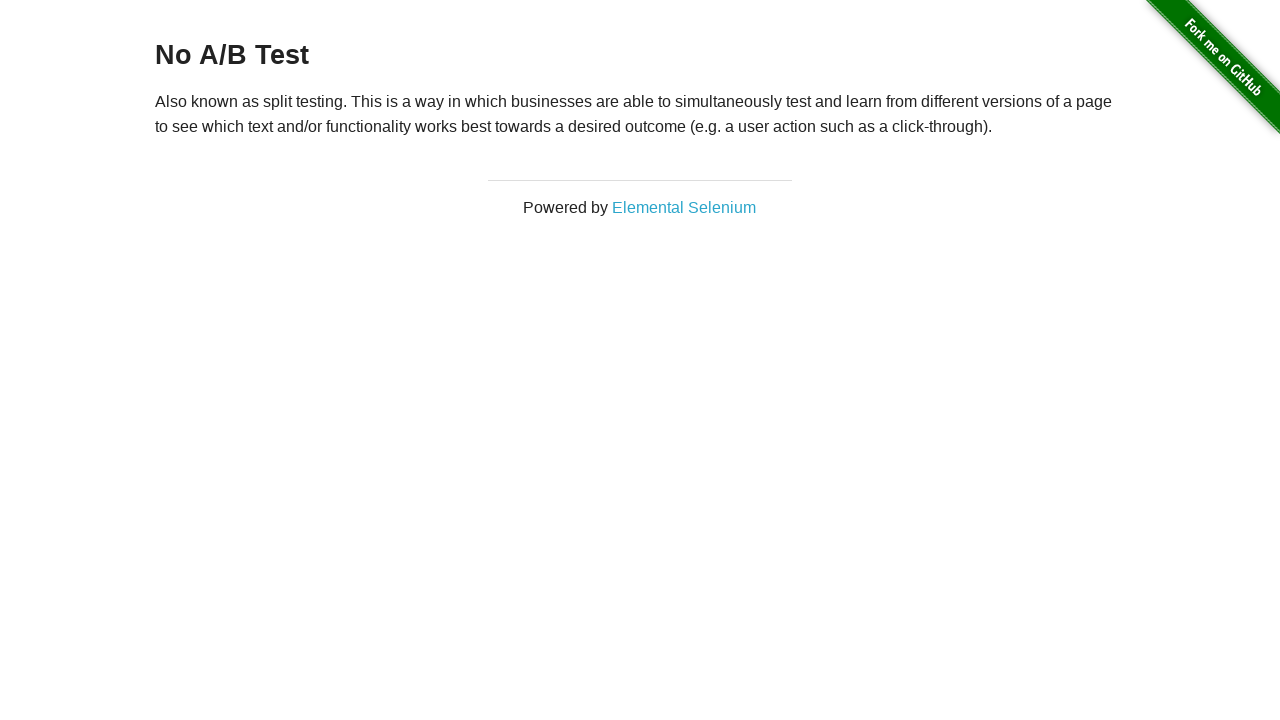

Verified heading text shows 'No A/B Test' - opt-out successful
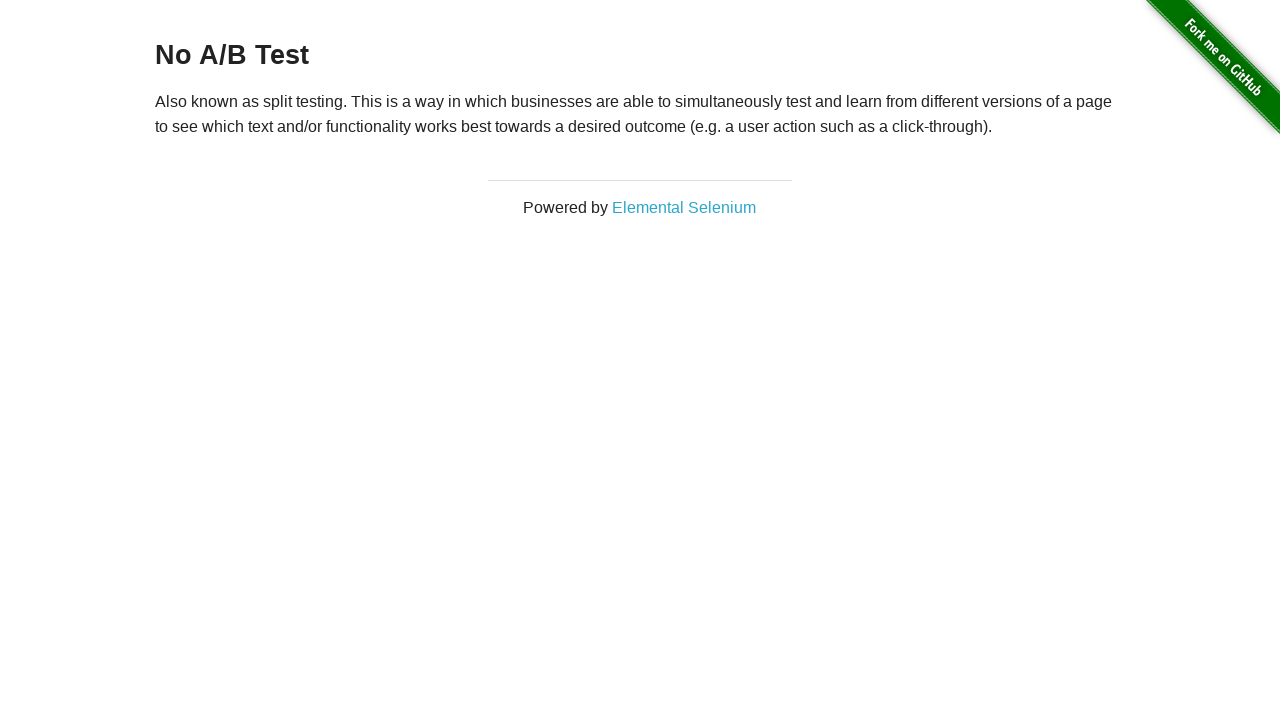

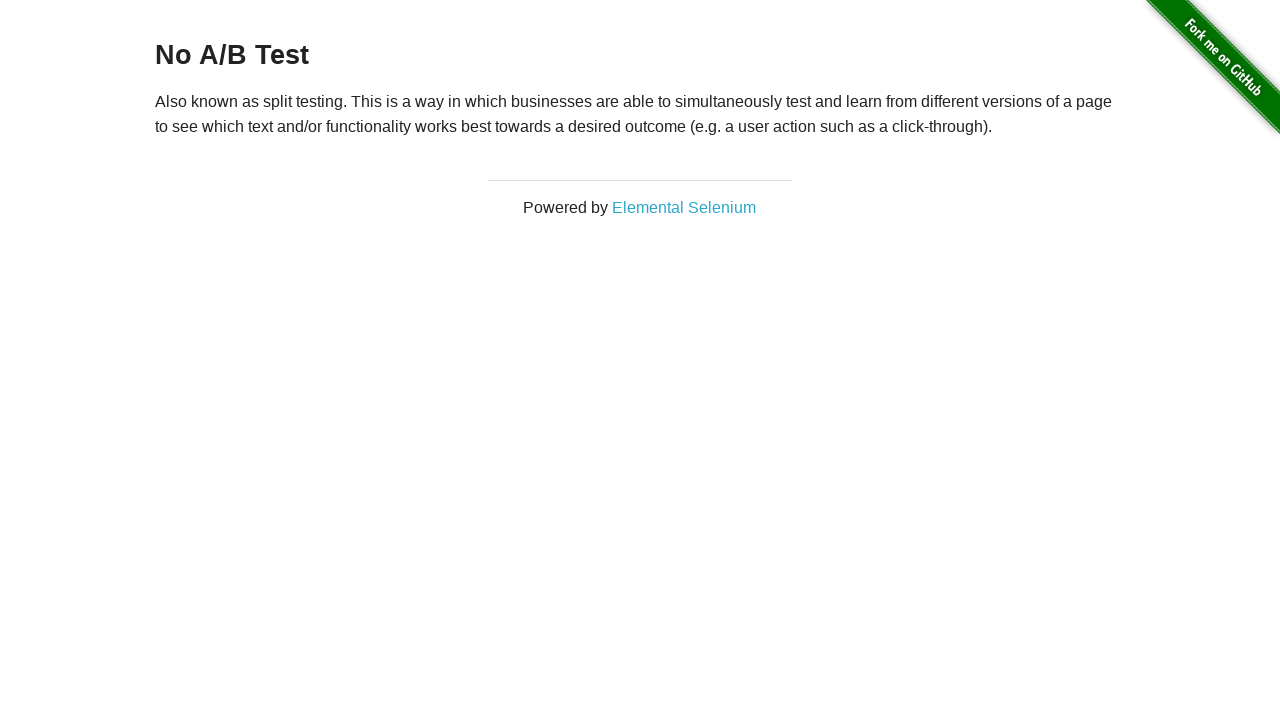